Tests a practice form by filling in personal information fields (name, gender, experience, date, profession, tools, continent selection) and interacting with various form elements including clicking links.

Starting URL: https://www.techlistic.com/p/selenium-practice-form.html

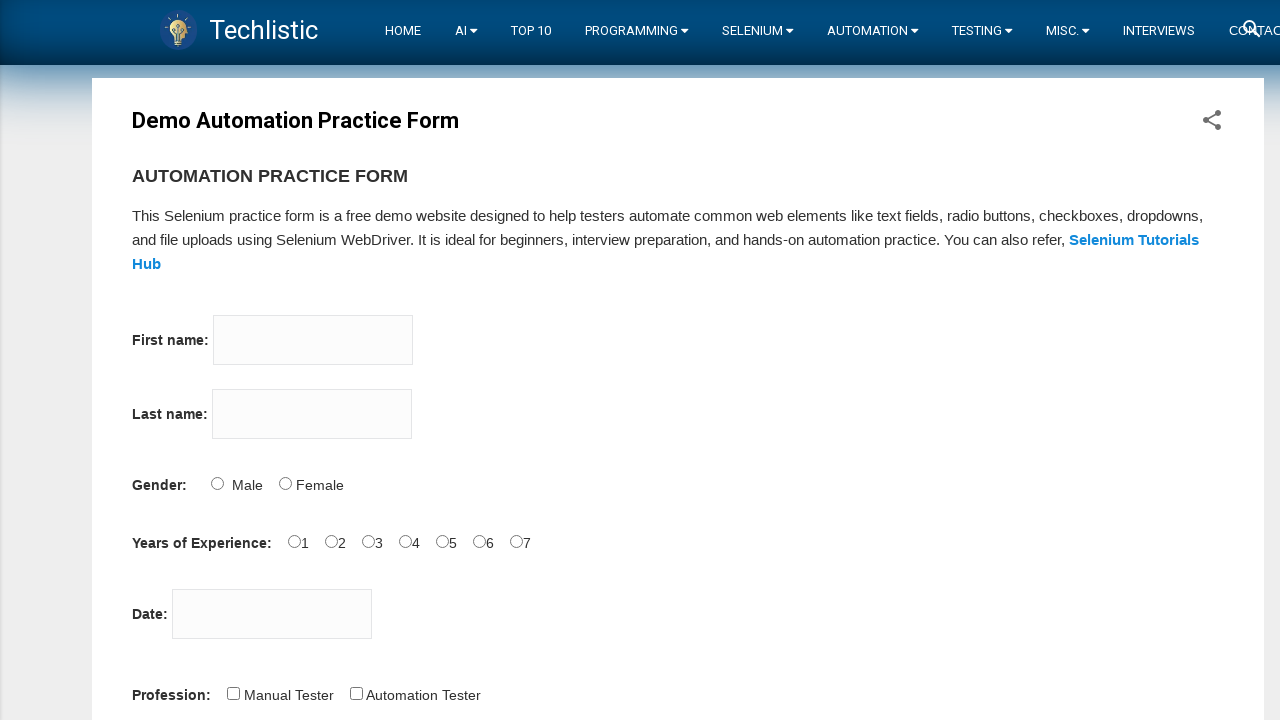

Filled first name field with 'Michael' on input[name='firstname']
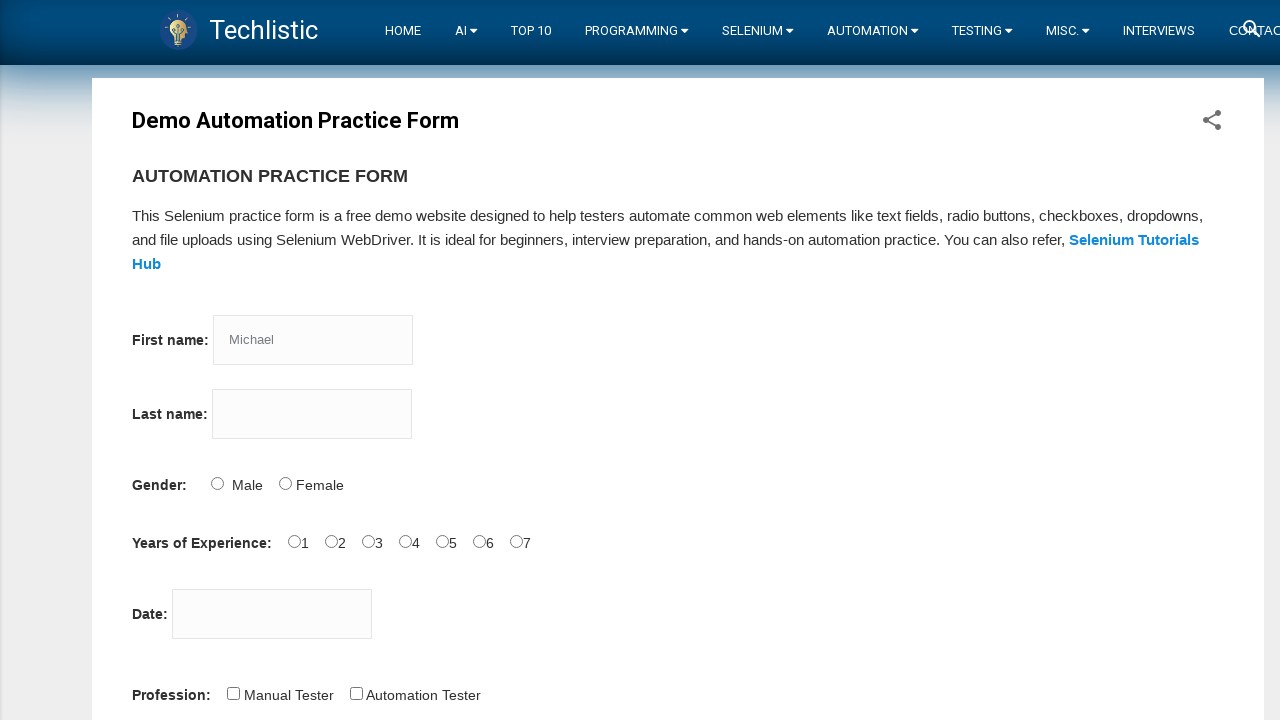

Filled last name field with 'Johnson' on input[name='lastname']
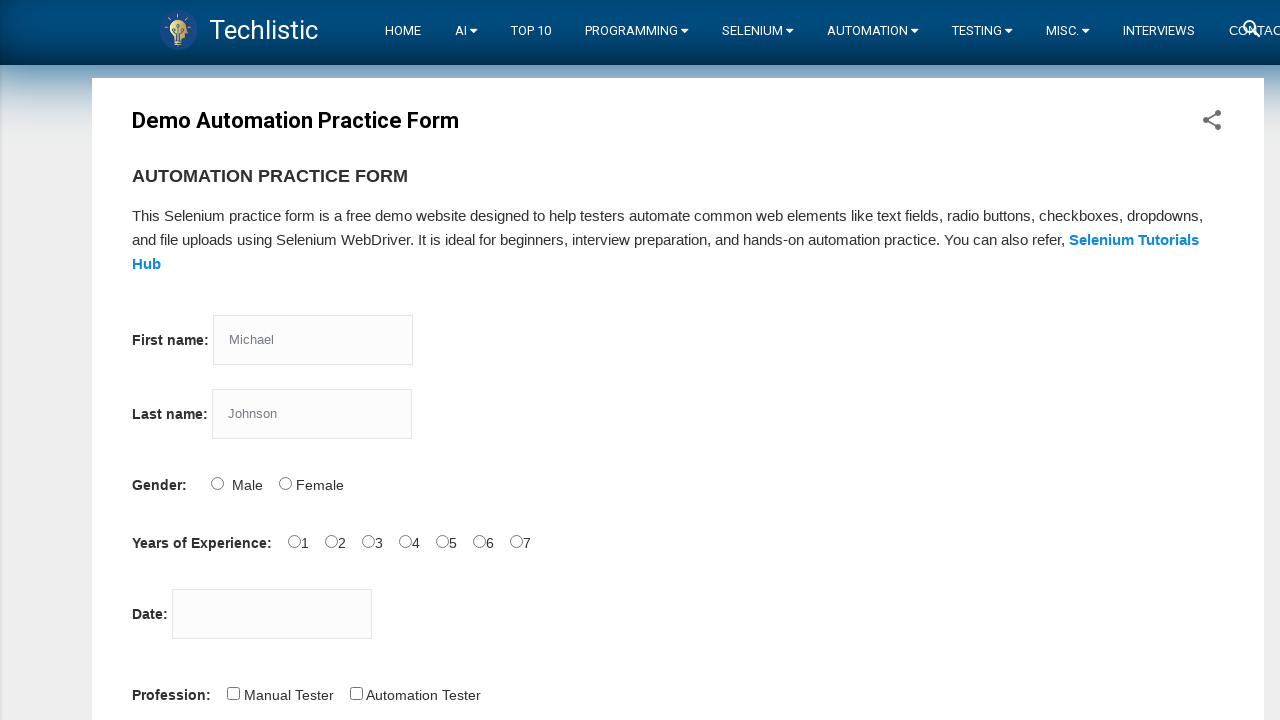

Selected Male gender option at (217, 483) on #sex-0
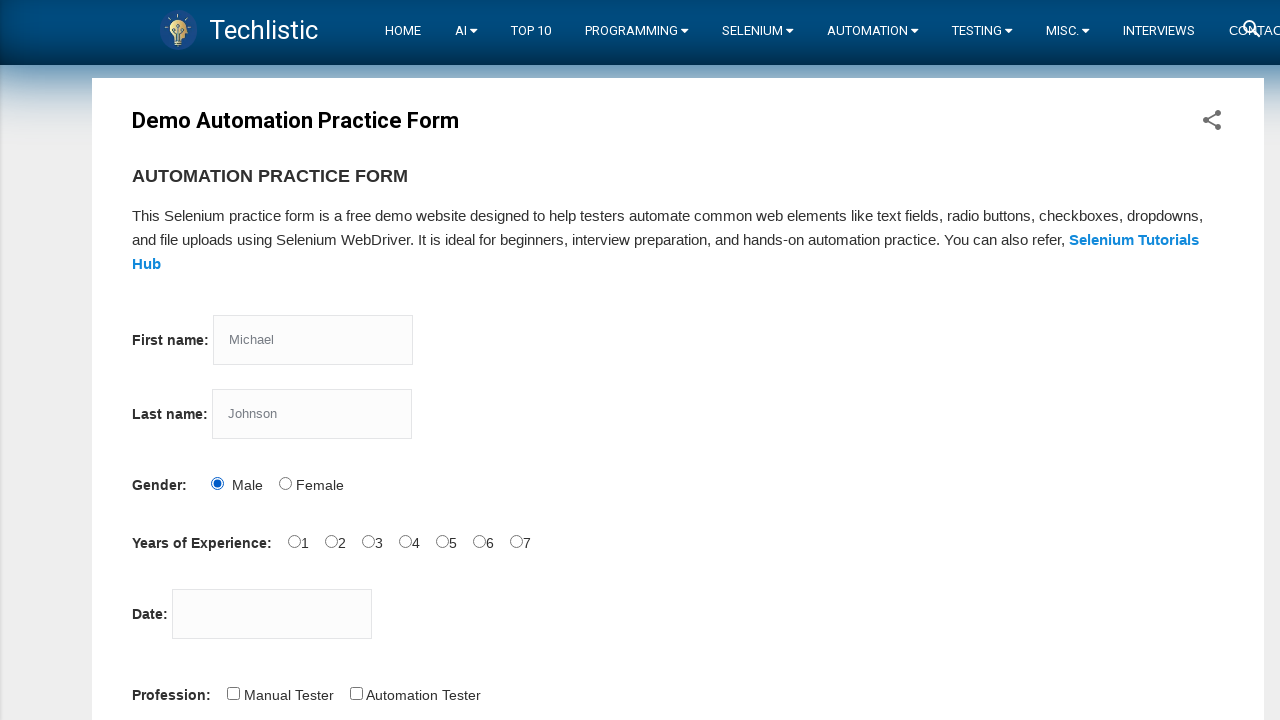

Selected 1 year of experience at (294, 541) on #exp-0
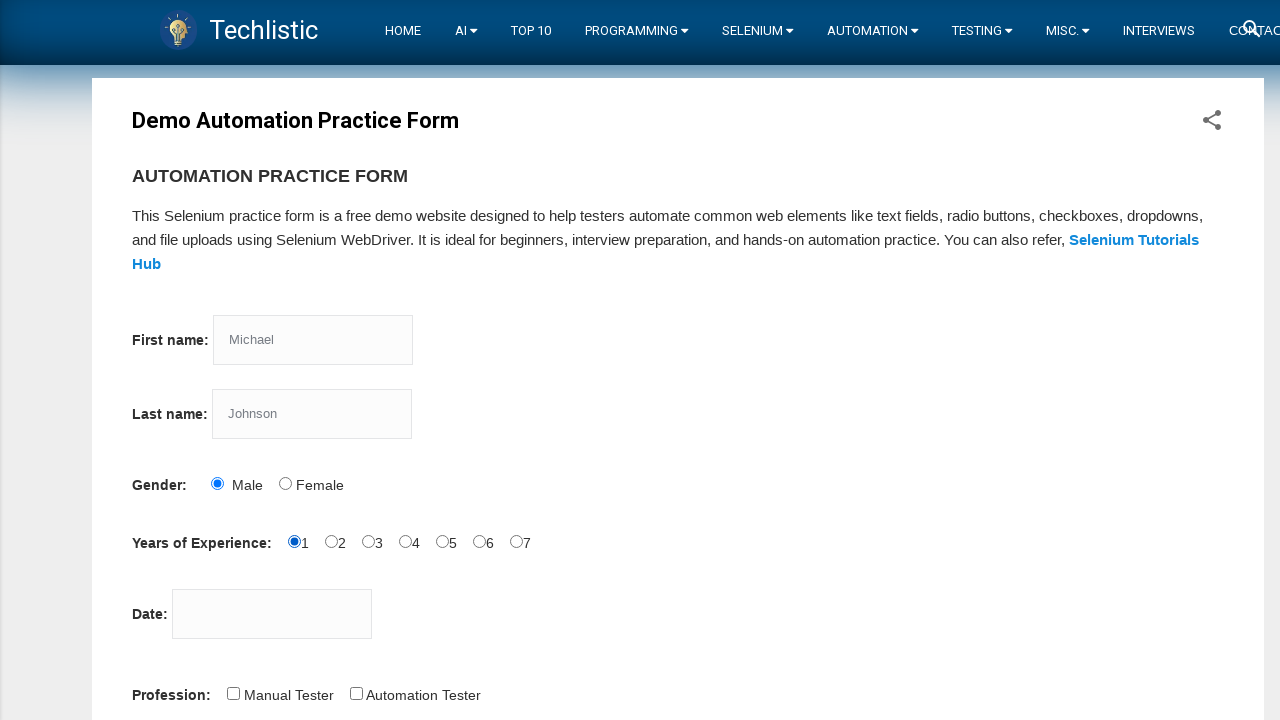

Filled date picker with '15/06/1995' on #datepicker
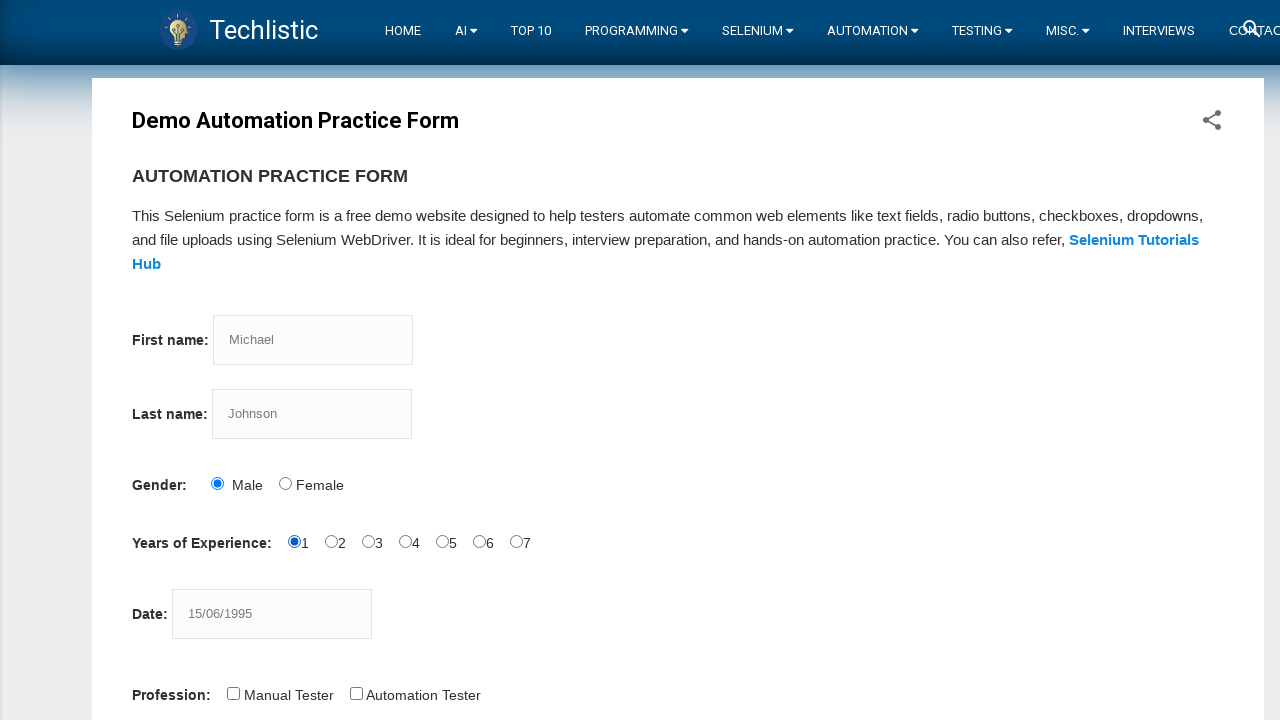

Scrolled down 300 pixels to reveal more form elements
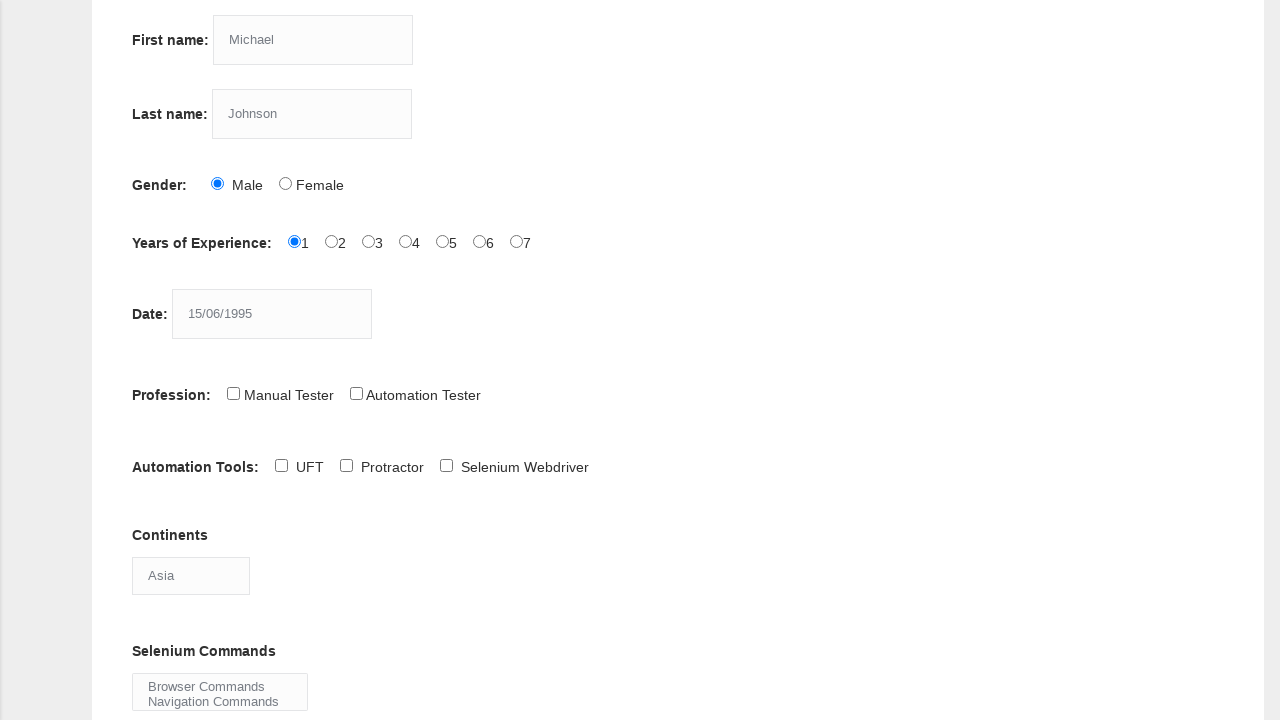

Selected Automation Tester profession at (356, 393) on #profession-1
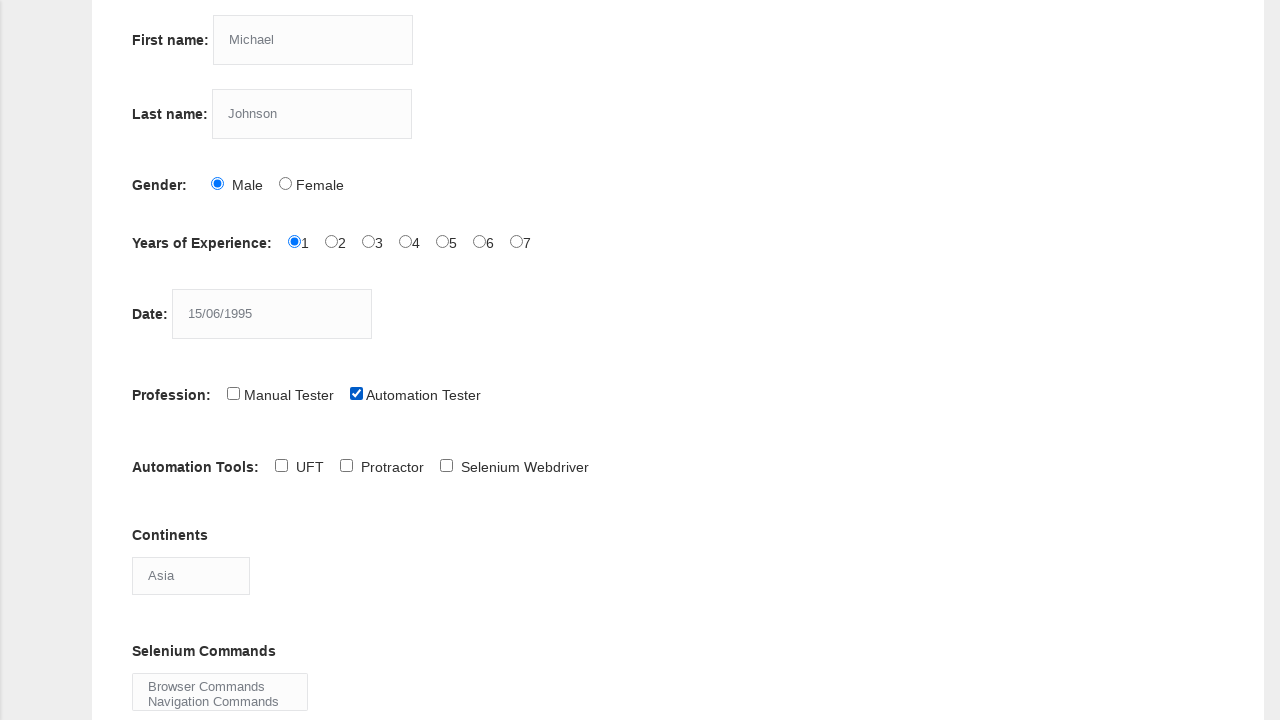

Selected Selenium IDE automation tool at (446, 465) on #tool-2
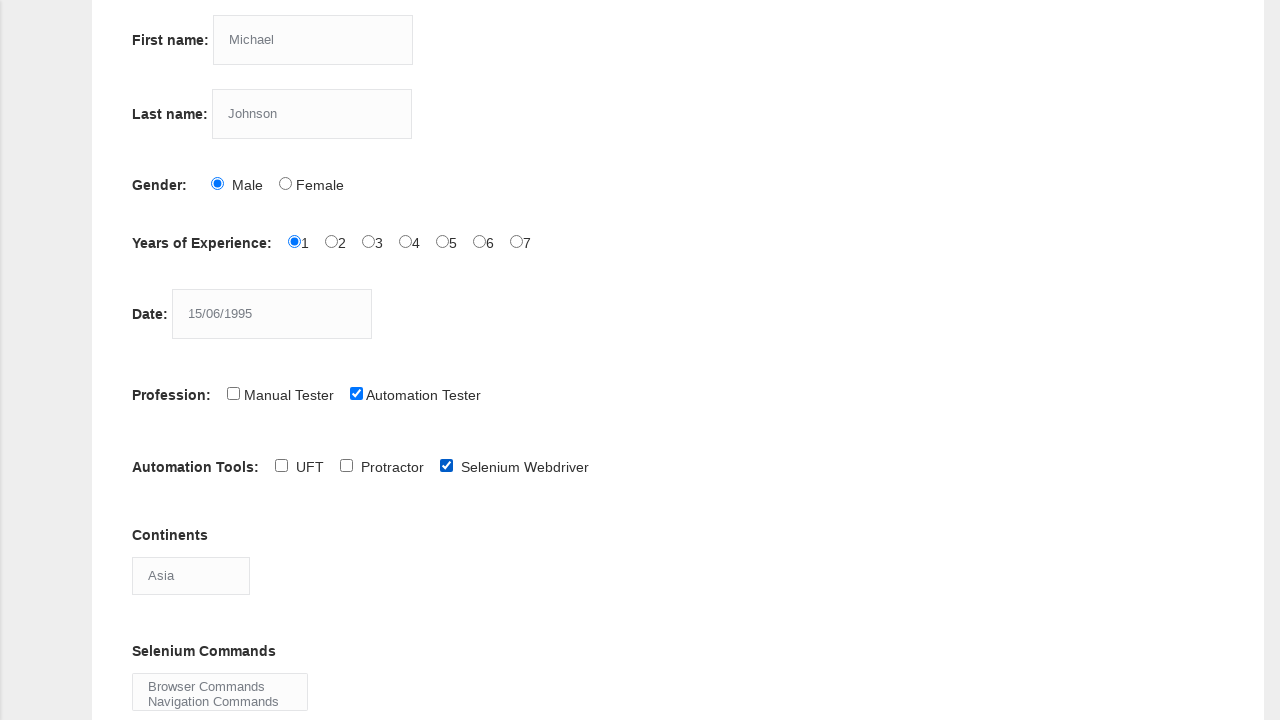

Selected first continent option from dropdown on select[name='continents']
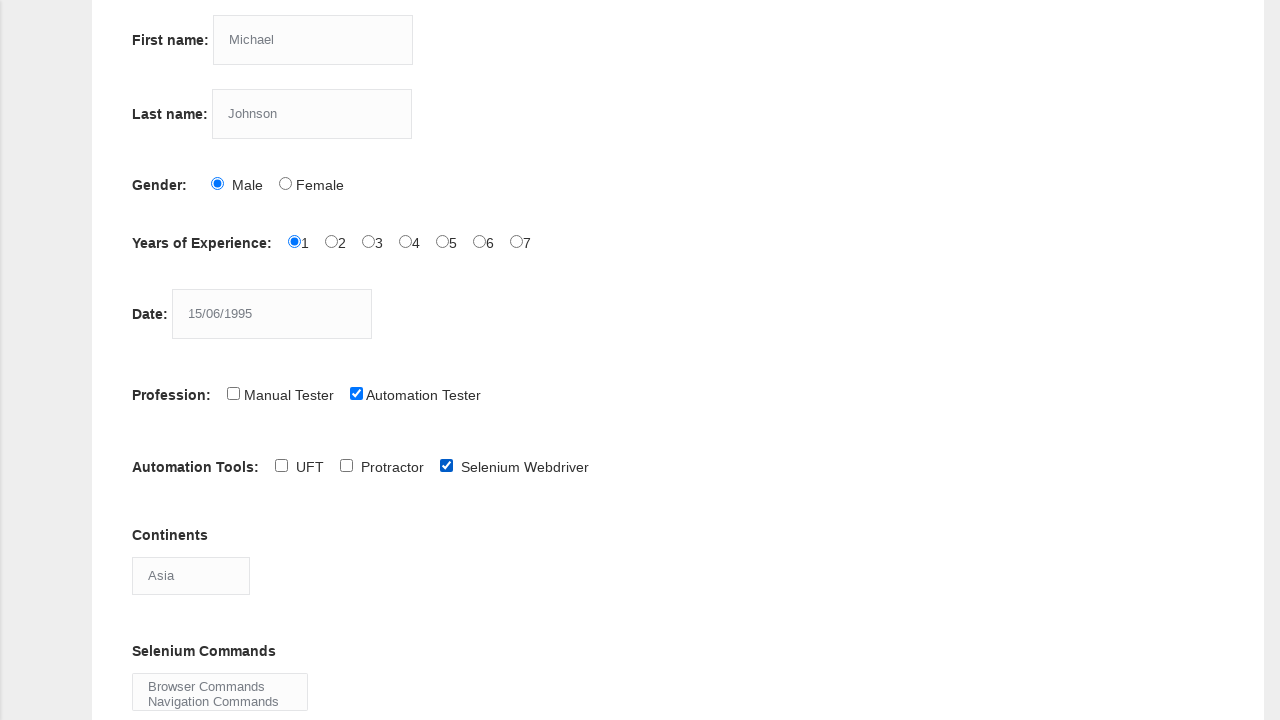

Waited 2 seconds for form to process
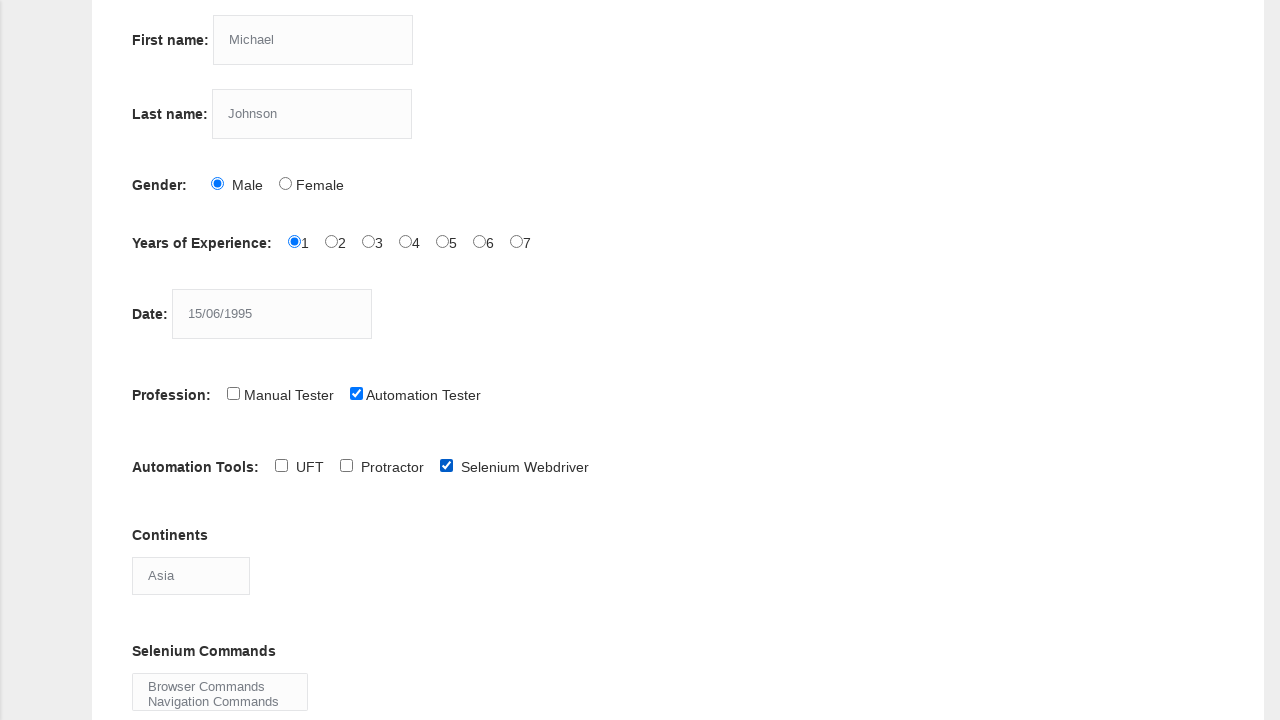

Clicked on Browser Commands link at (220, 686) on text=Browser Commands
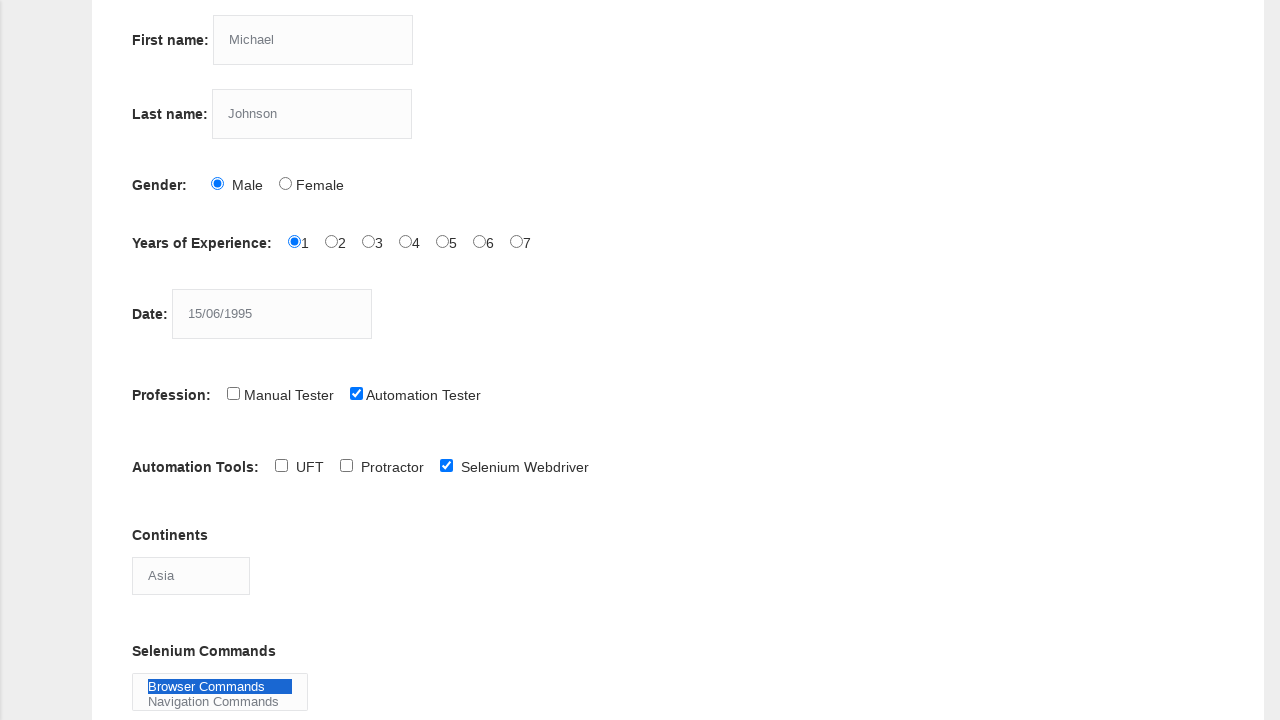

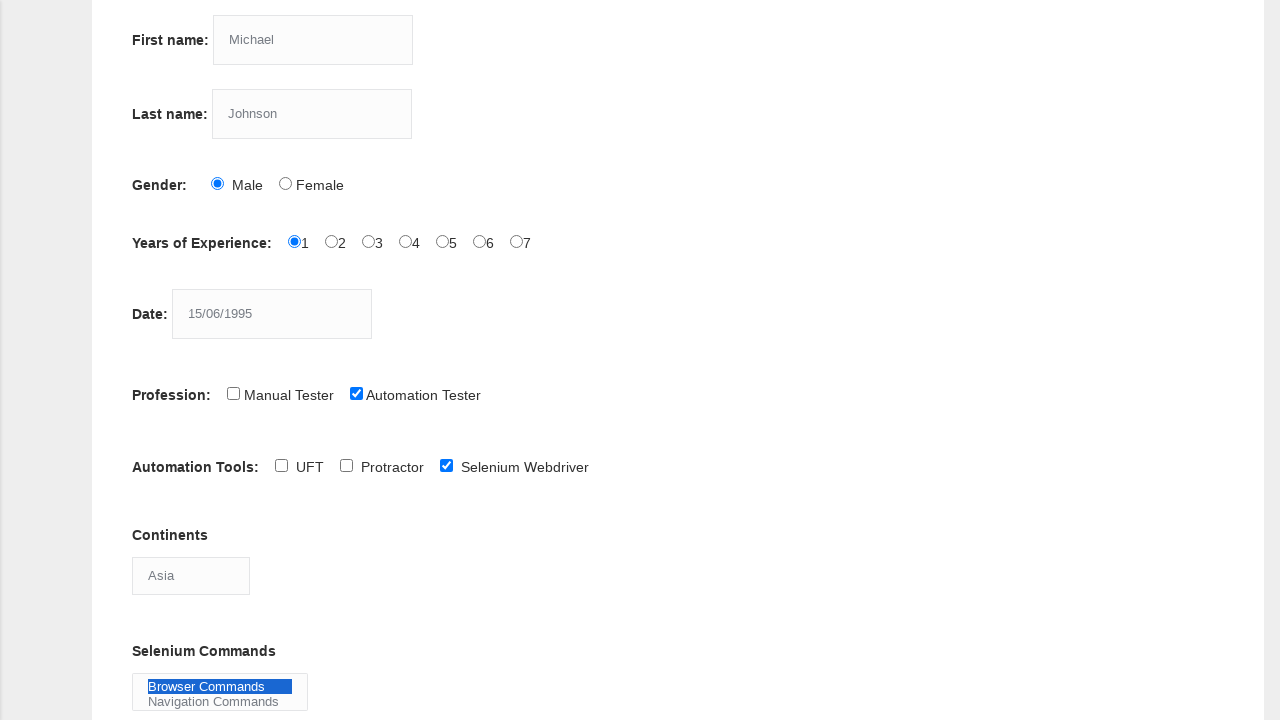